Tests browser navigation functionality by visiting two sites and using back/forward browser navigation buttons

Starting URL: https://www.w3schools.com/howto/

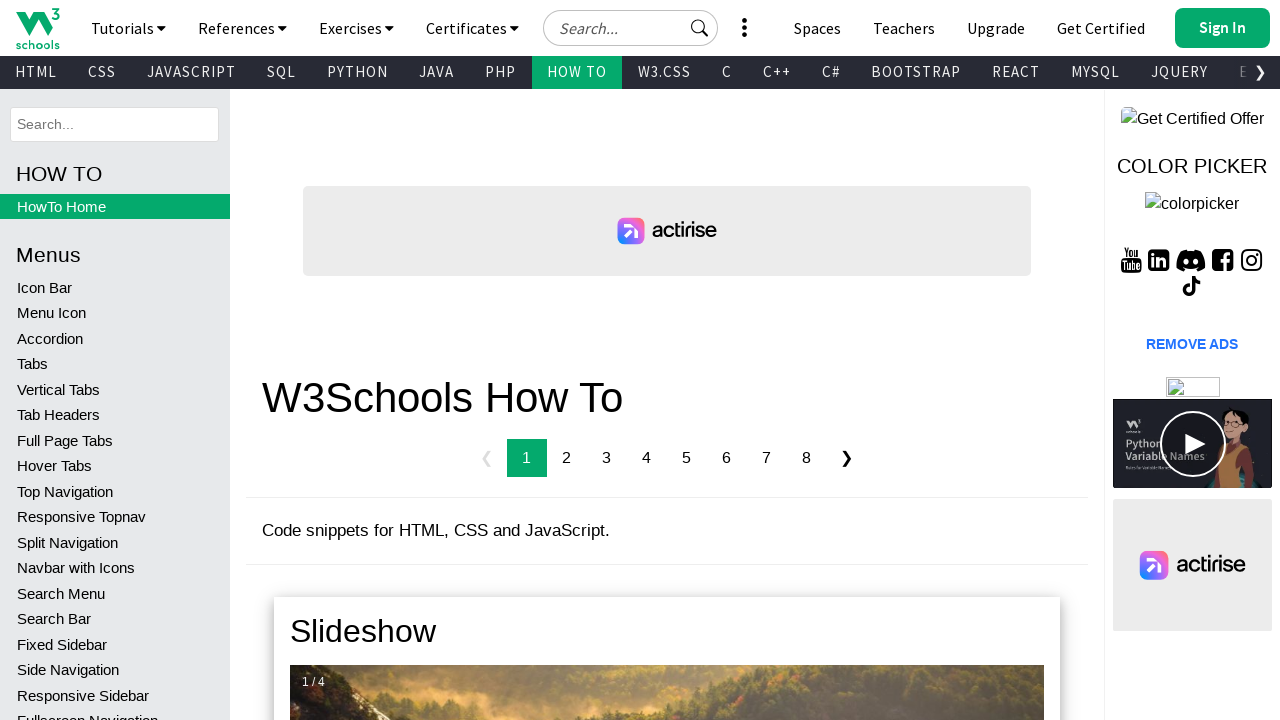

Navigated to second site at https://phptravels.com/demo
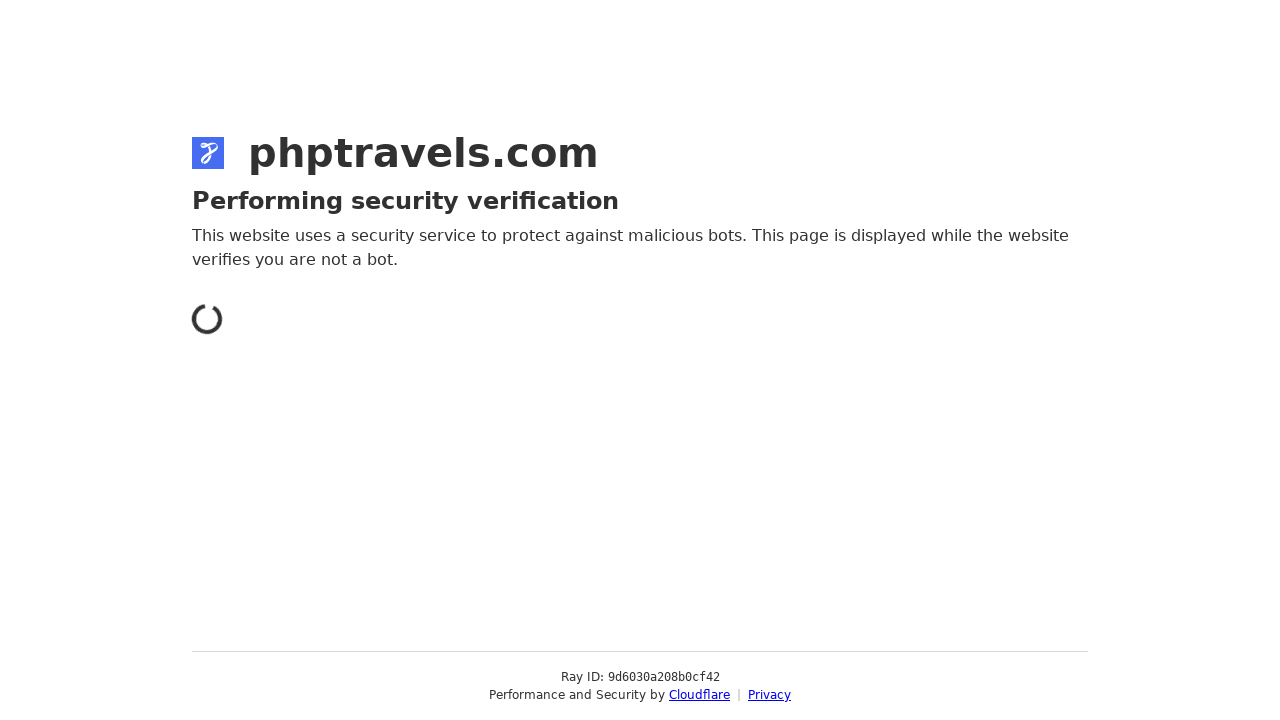

Navigated back to first site using browser back button
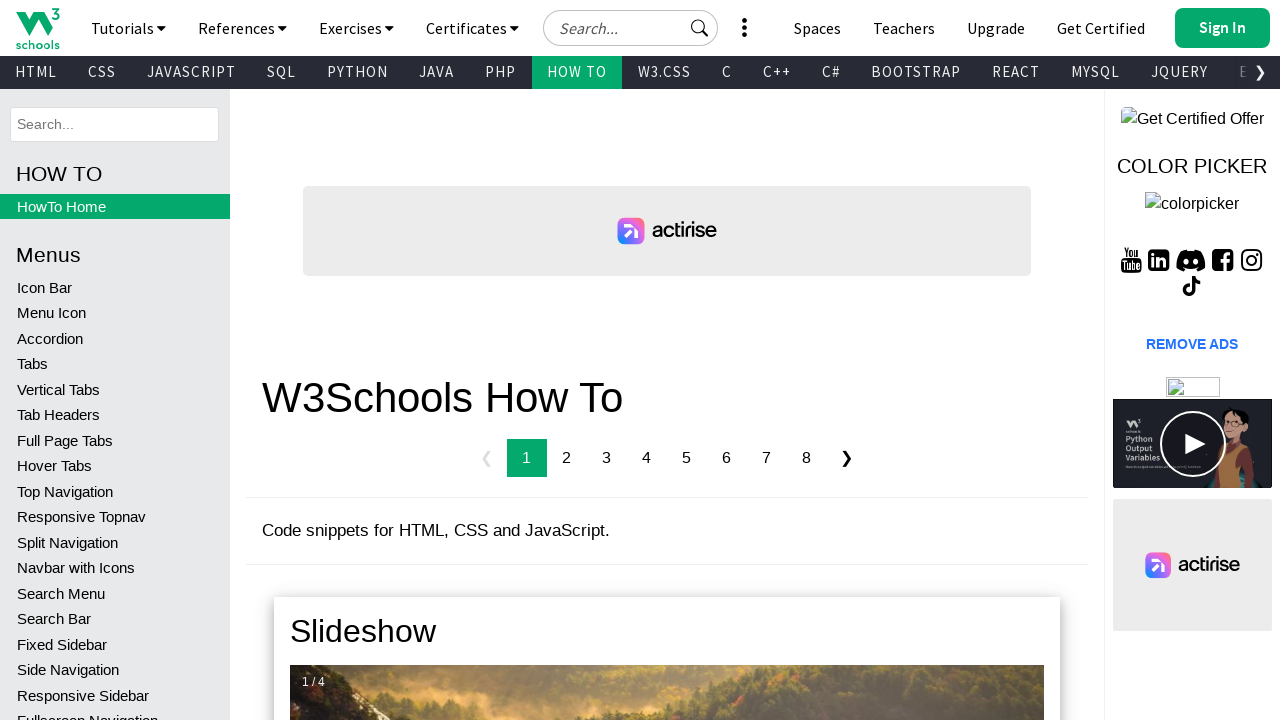

Navigated forward to second site using browser forward button
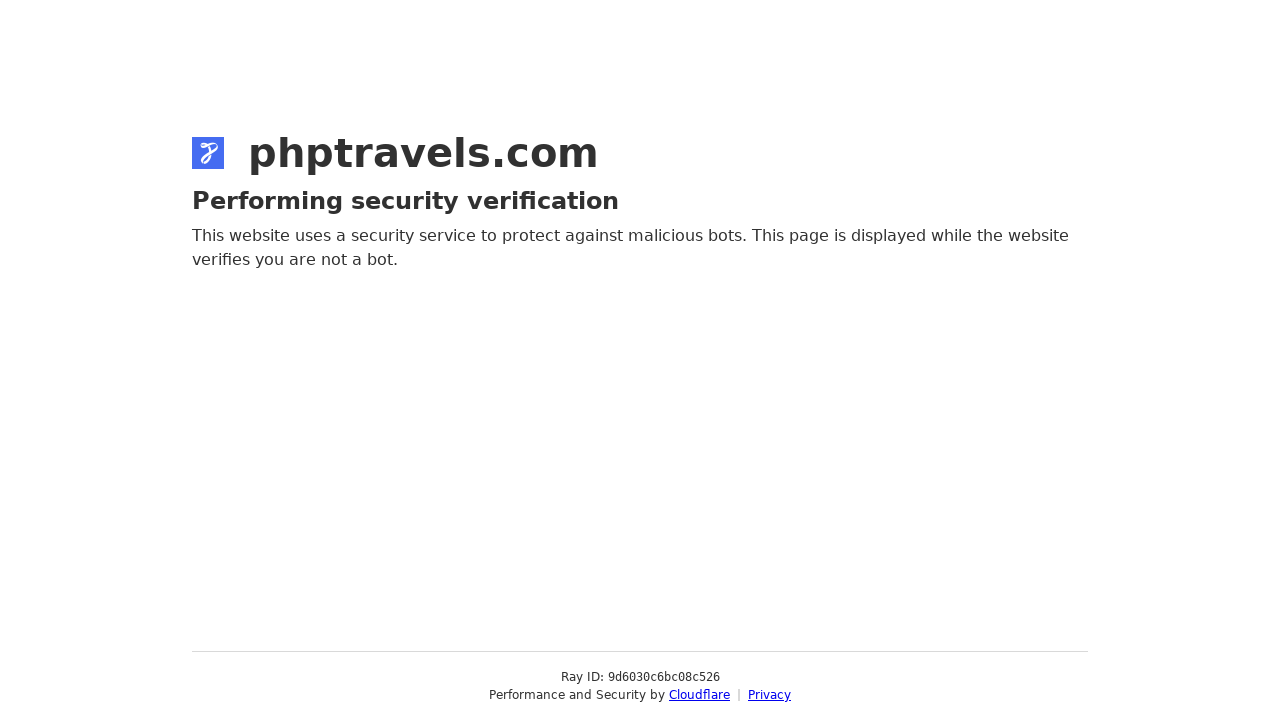

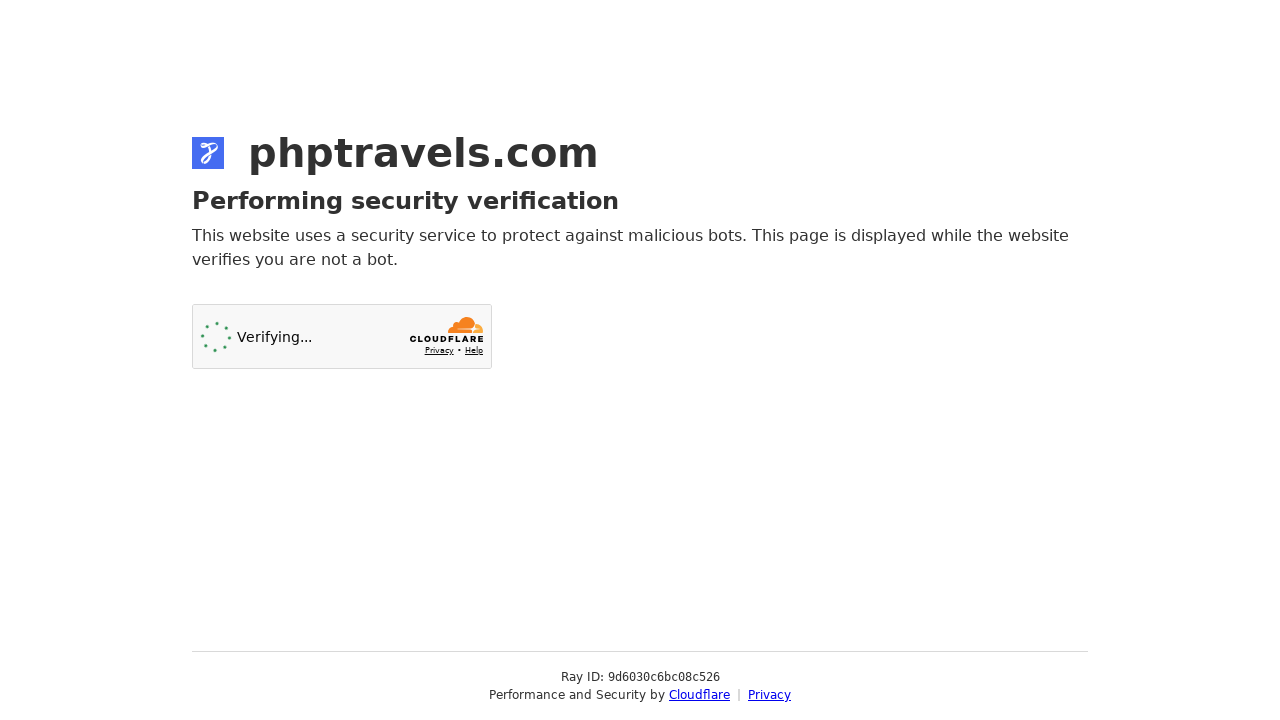